Clicks a dynamically calculated link based on a mathematical formula, then fills out a form with personal information and submits it

Starting URL: http://suninjuly.github.io/find_link_text

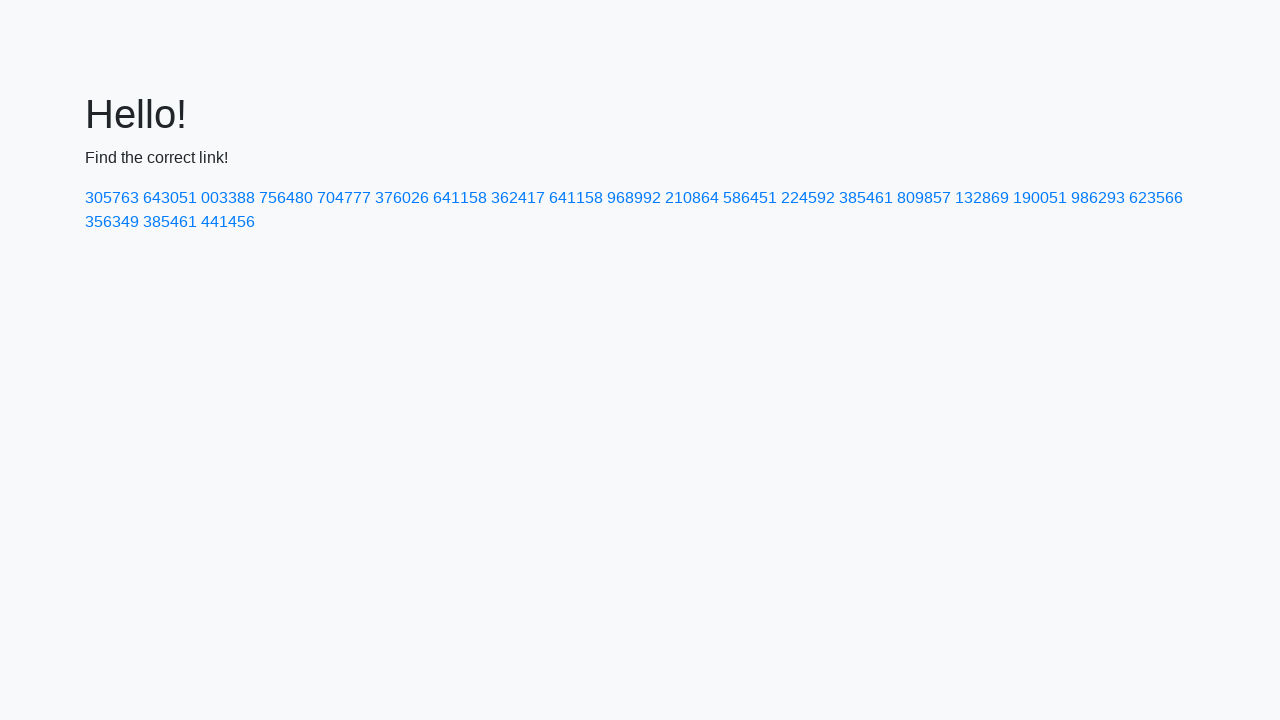

Clicked dynamically calculated link with text value 224118 at (808, 198) on text=224592
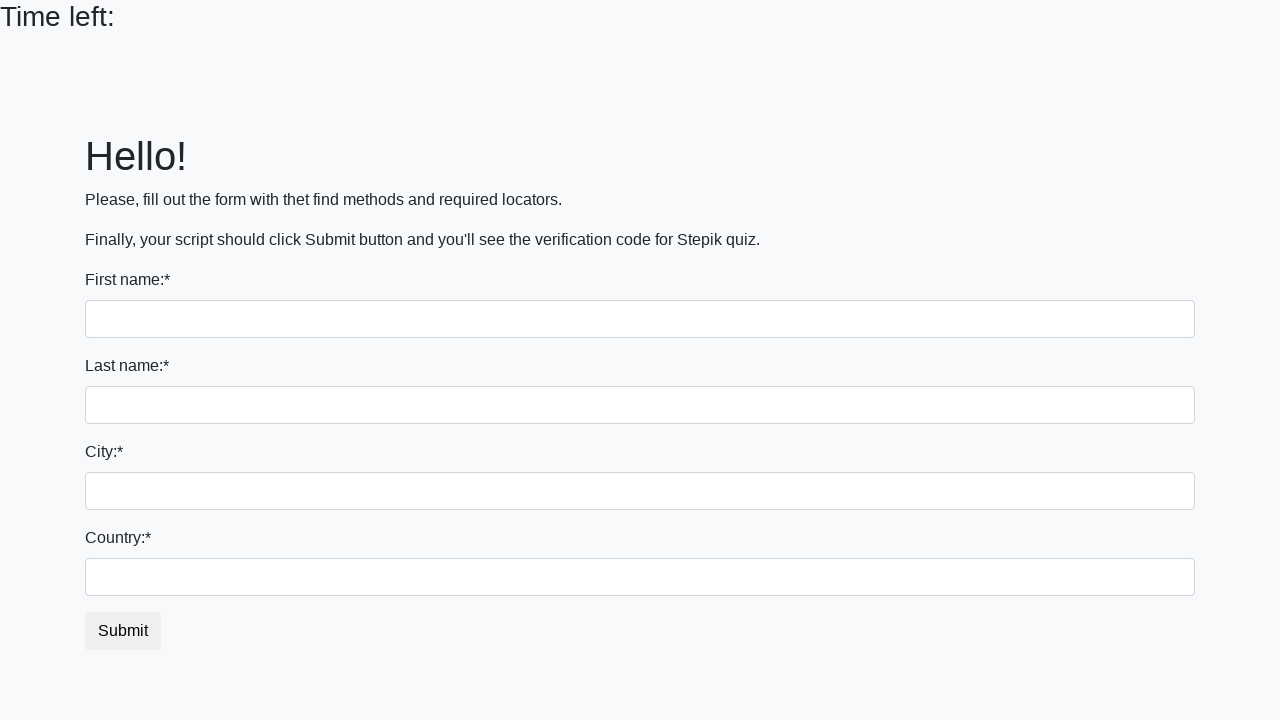

Filled first name field with 'Ivan' on input
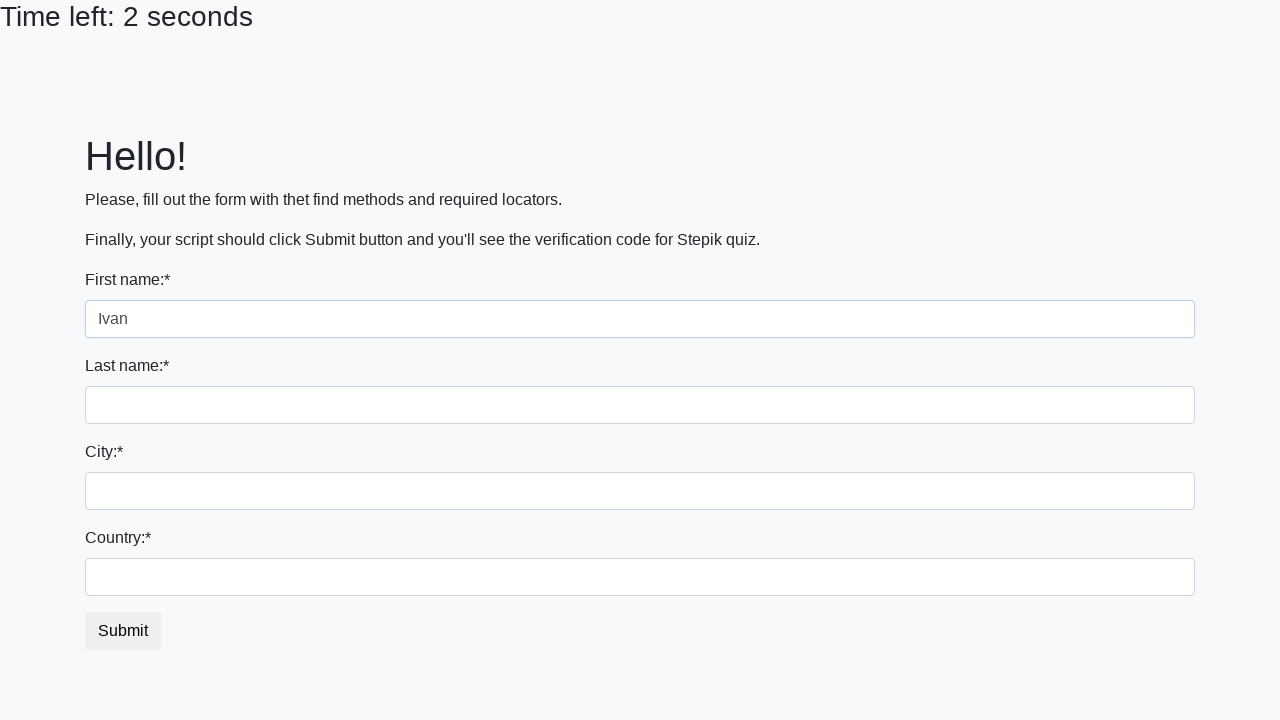

Filled last name field with 'Petrov' on input[name='last_name']
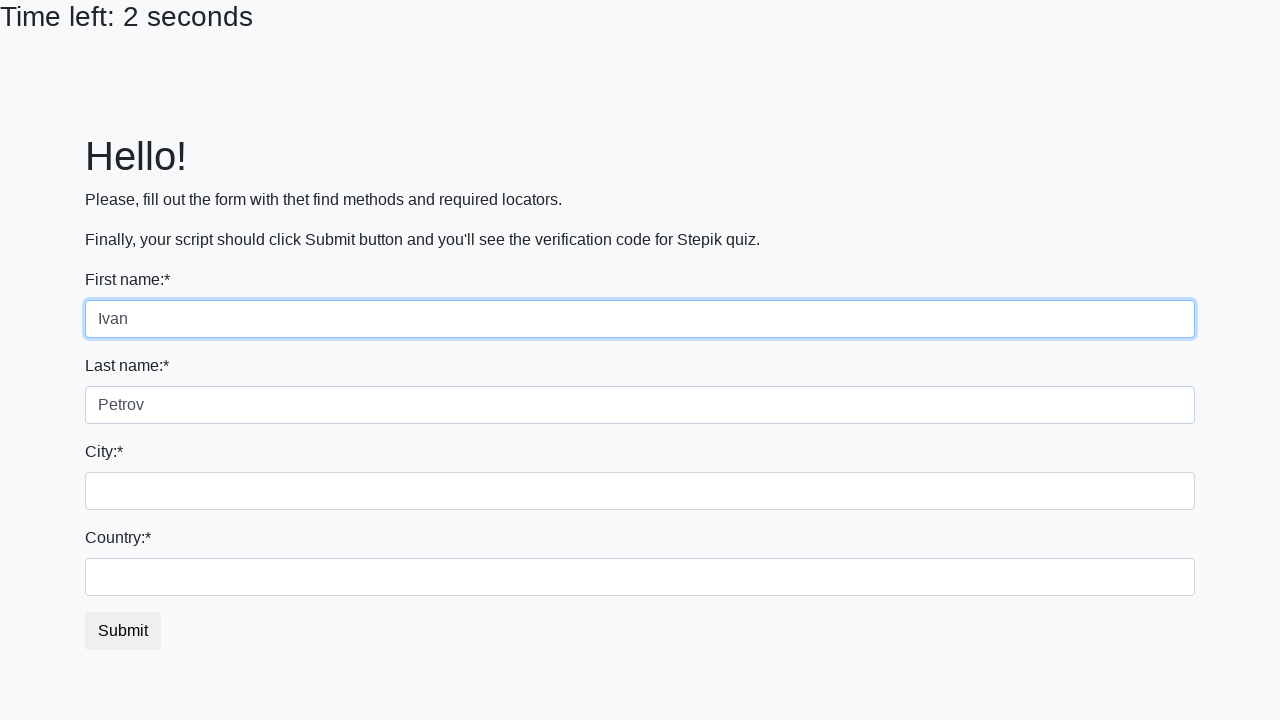

Filled city field with 'Smolensk' on .city
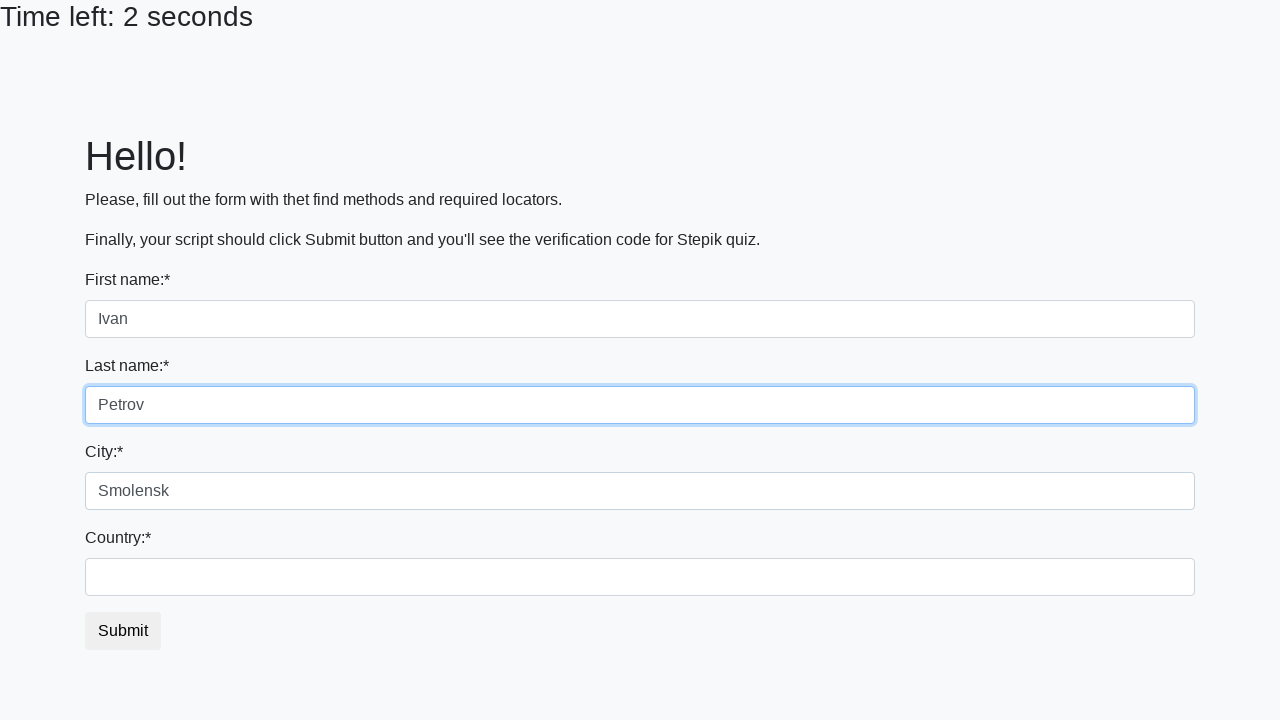

Filled country field with 'Russia' on #country
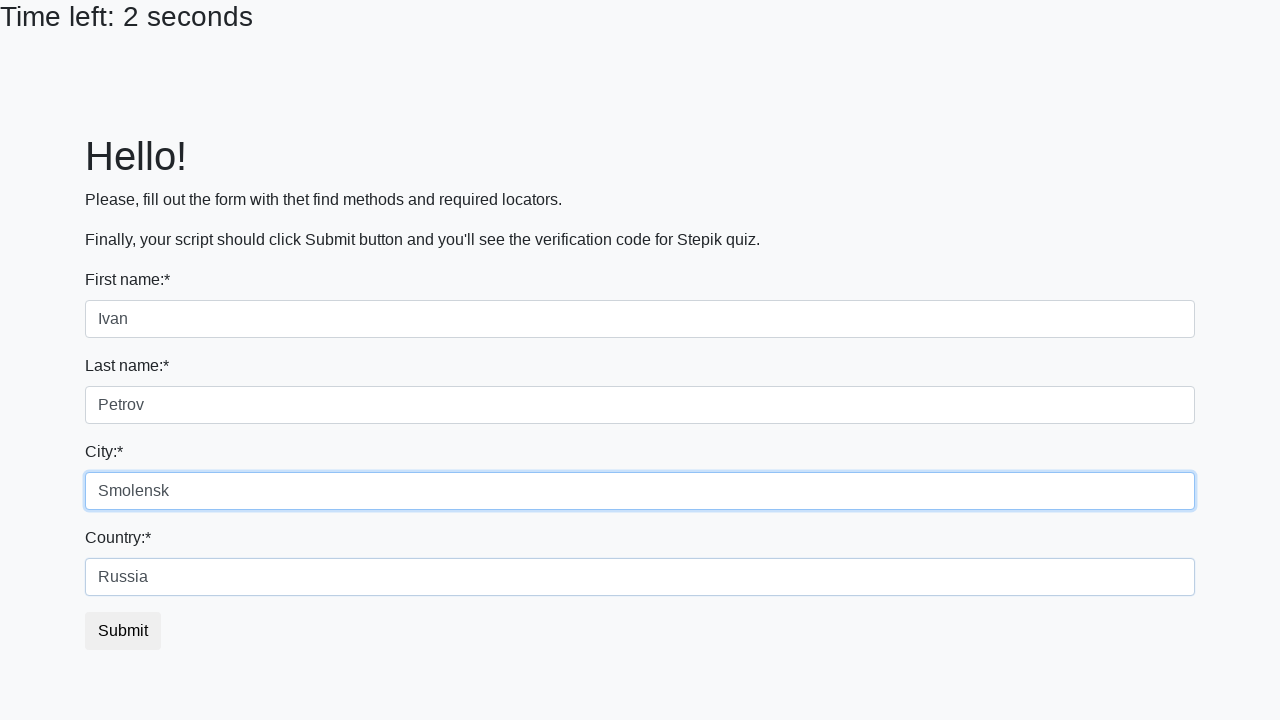

Clicked submit button to submit form at (123, 631) on button.btn
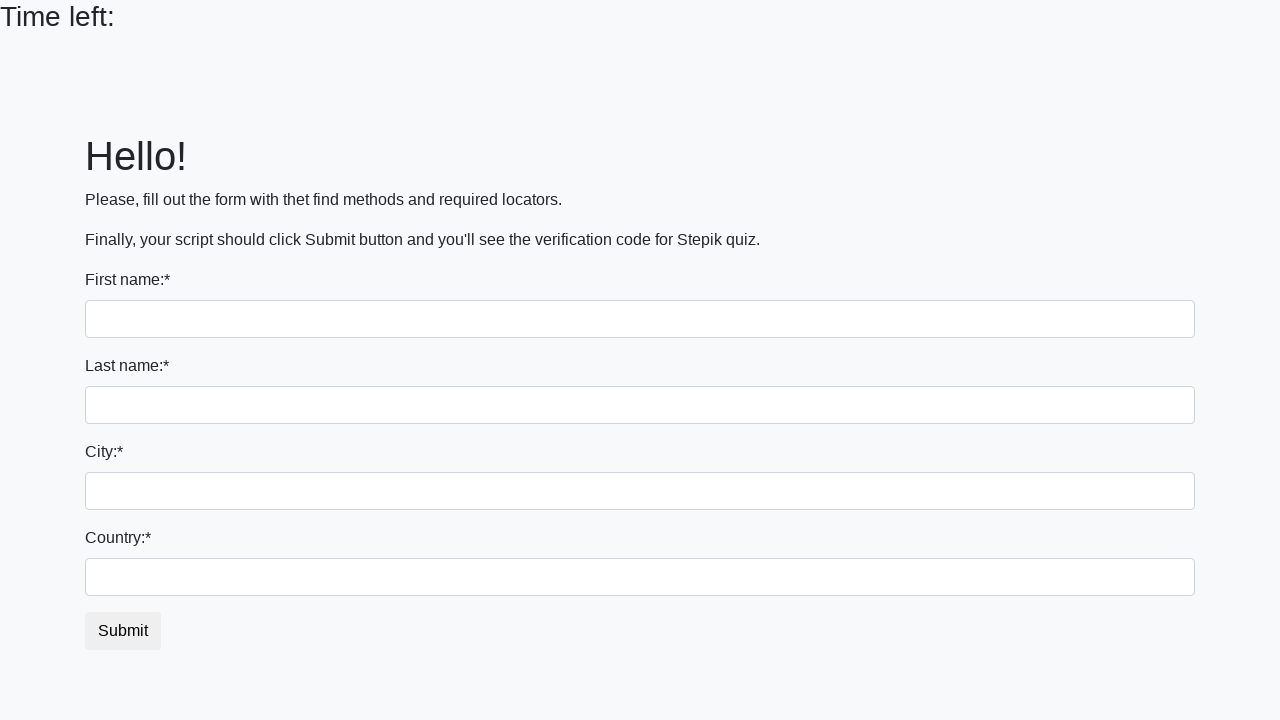

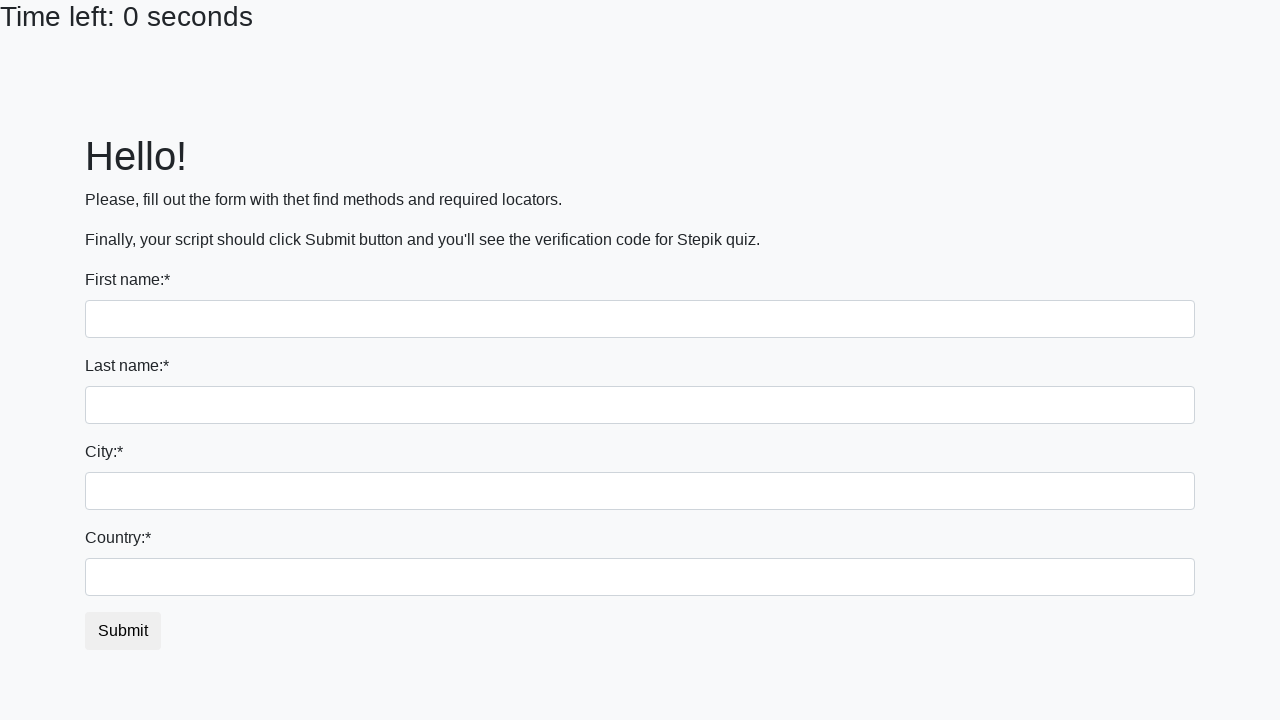